Tests that browser back button works correctly with filter navigation

Starting URL: https://demo.playwright.dev/todomvc

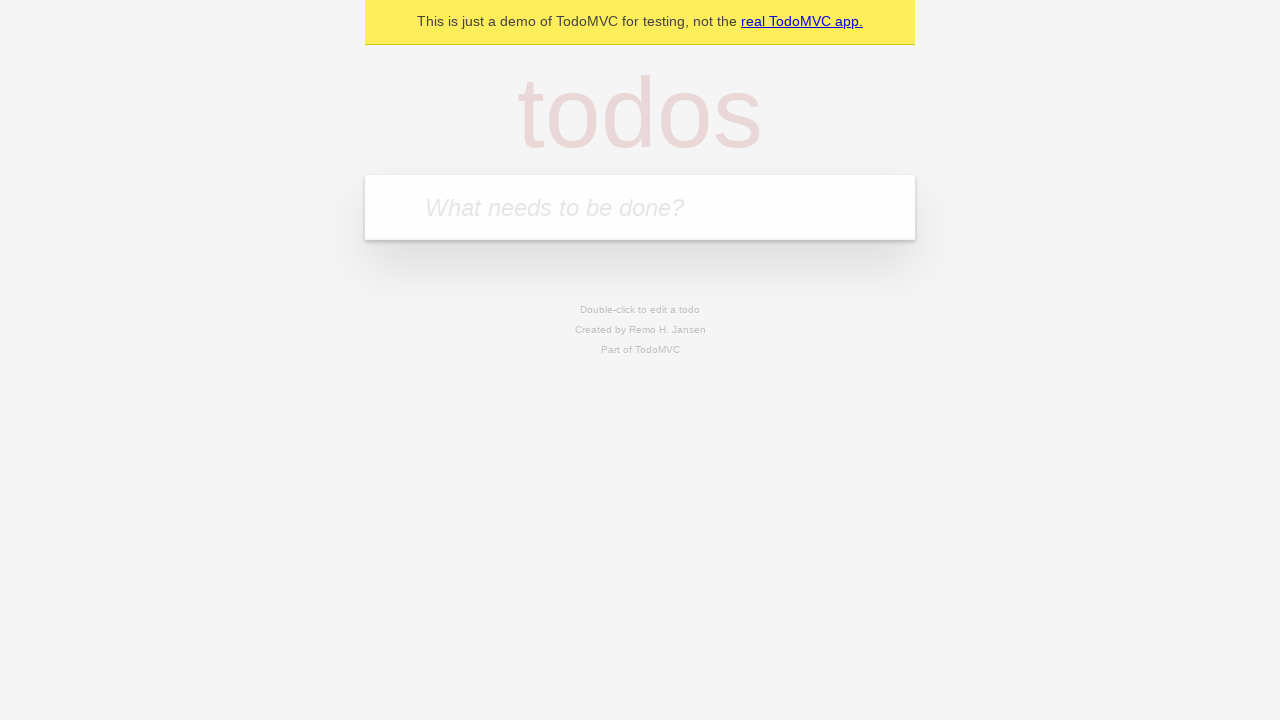

Filled todo input with 'buy some cheese' on internal:attr=[placeholder="What needs to be done?"i]
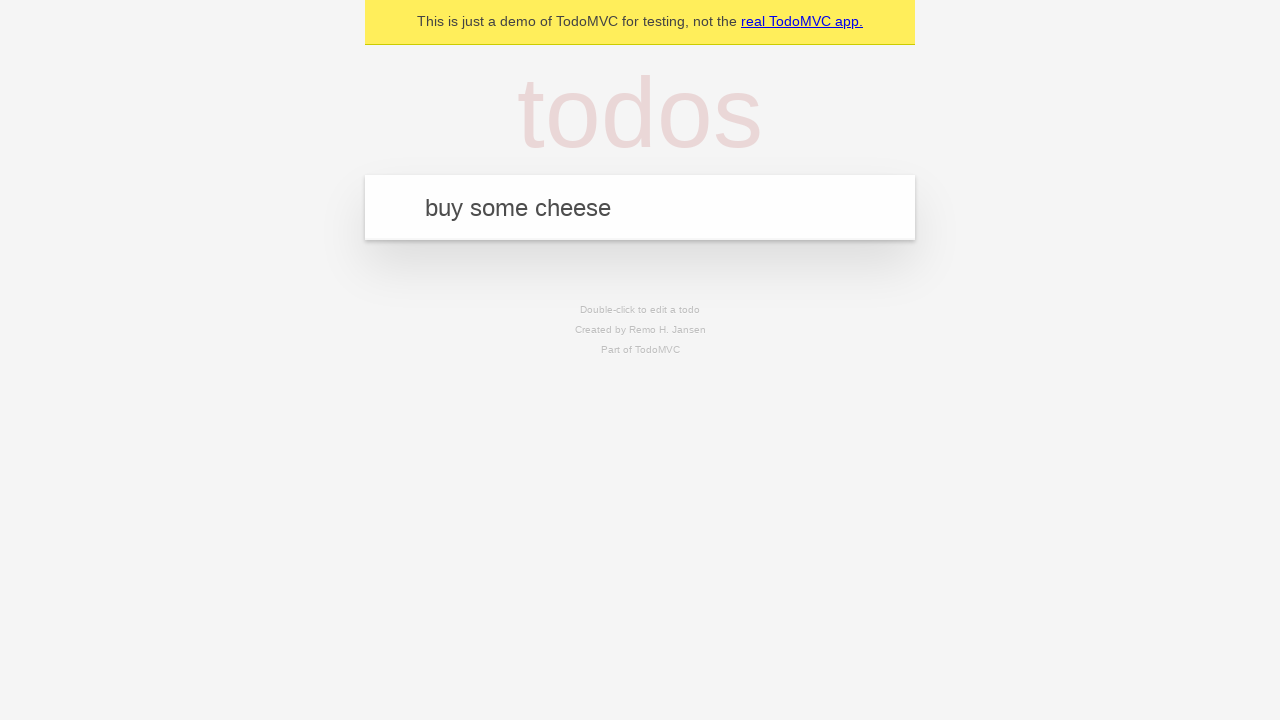

Pressed Enter to create first todo on internal:attr=[placeholder="What needs to be done?"i]
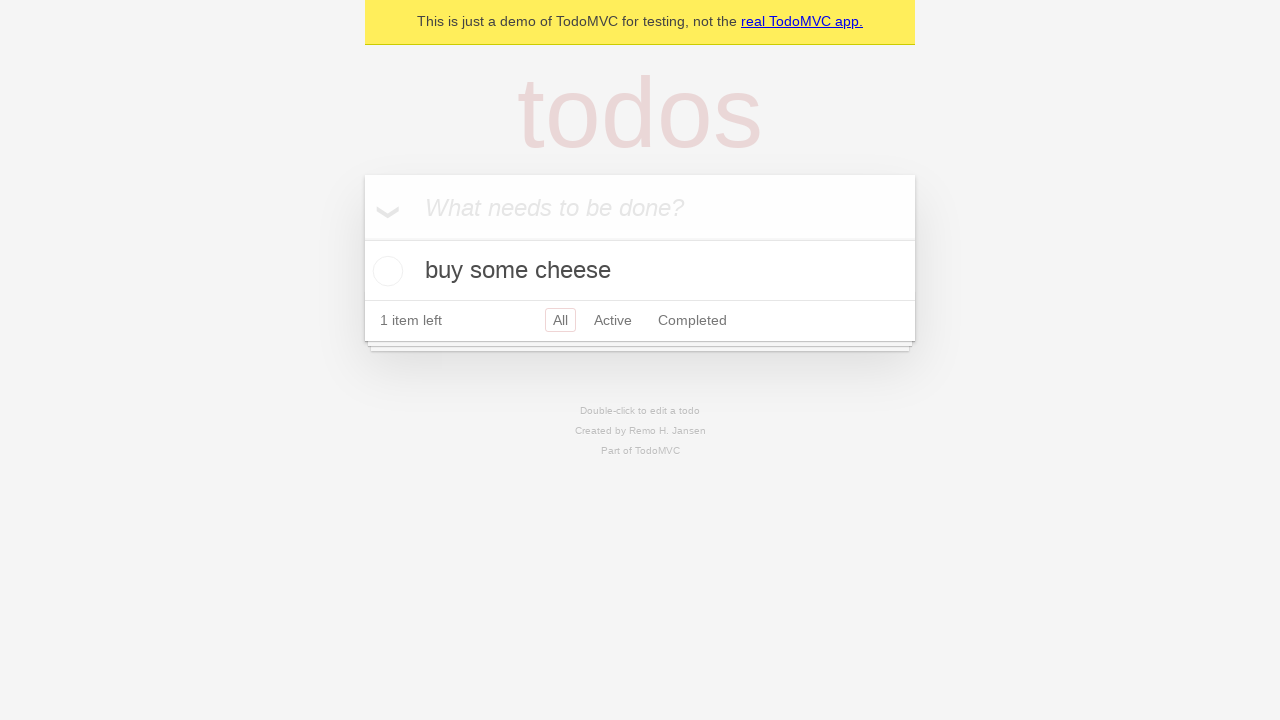

Filled todo input with 'feed the cat' on internal:attr=[placeholder="What needs to be done?"i]
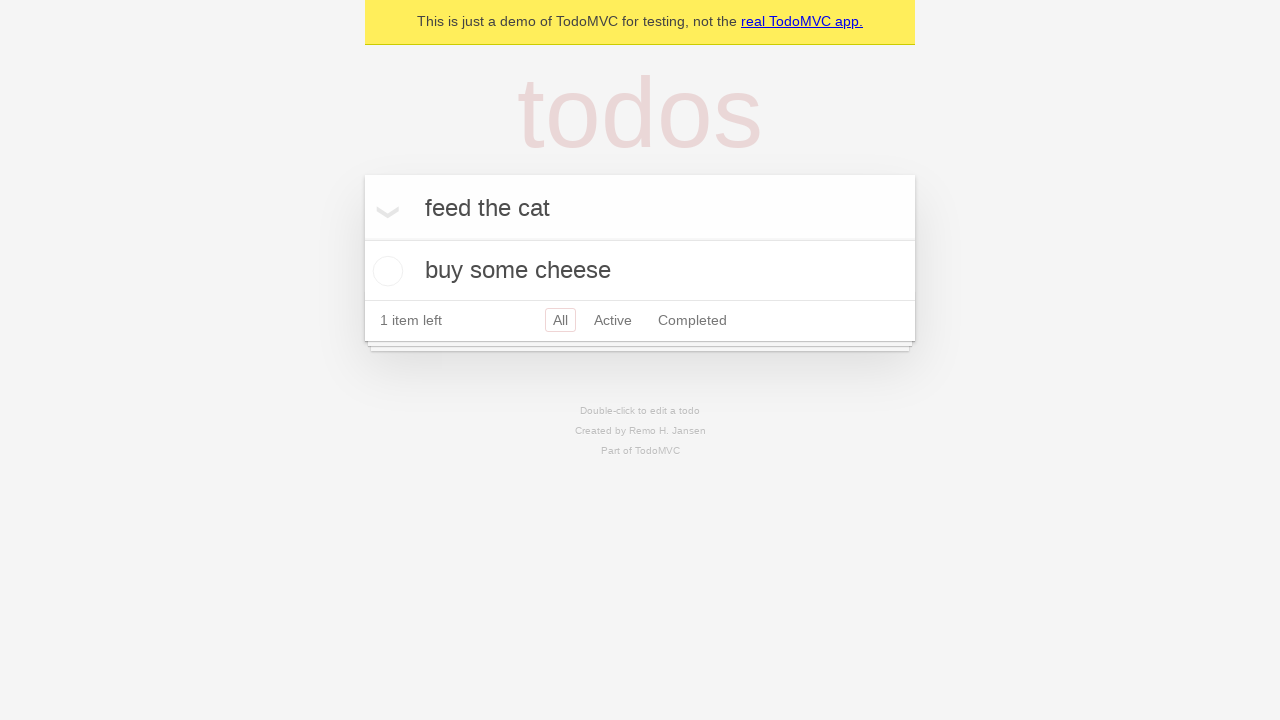

Pressed Enter to create second todo on internal:attr=[placeholder="What needs to be done?"i]
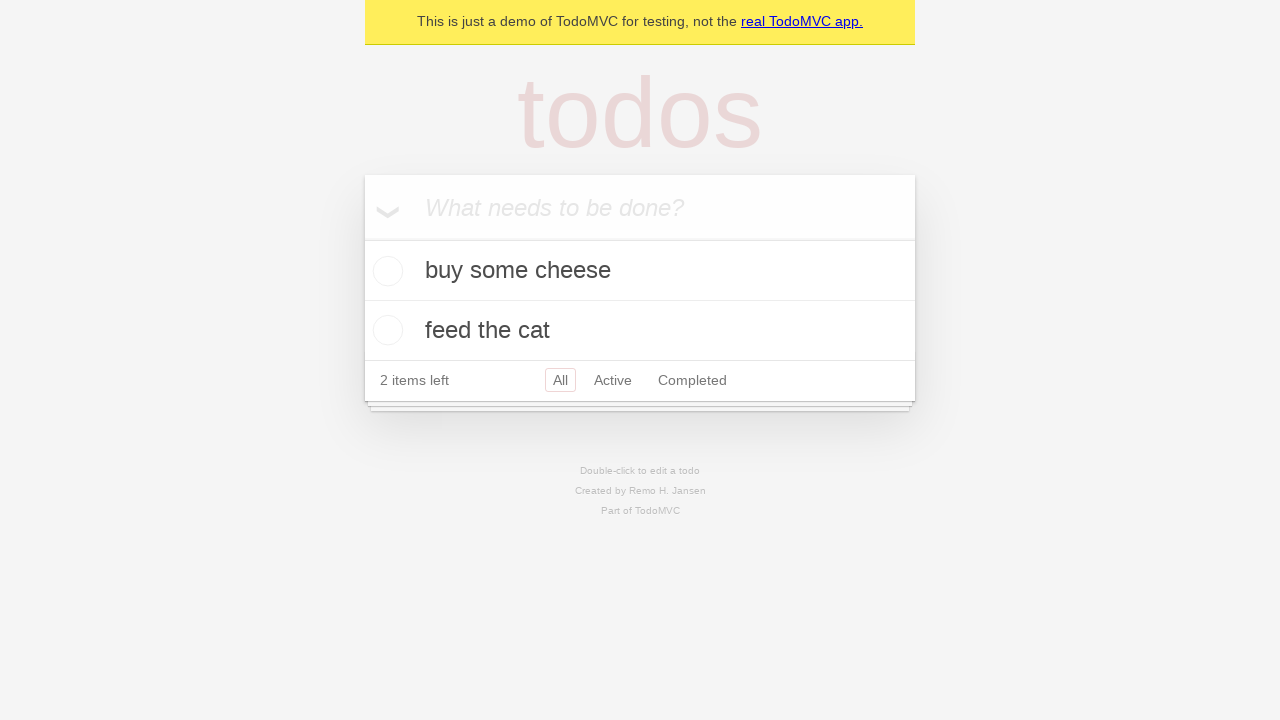

Filled todo input with 'book a doctors appointment' on internal:attr=[placeholder="What needs to be done?"i]
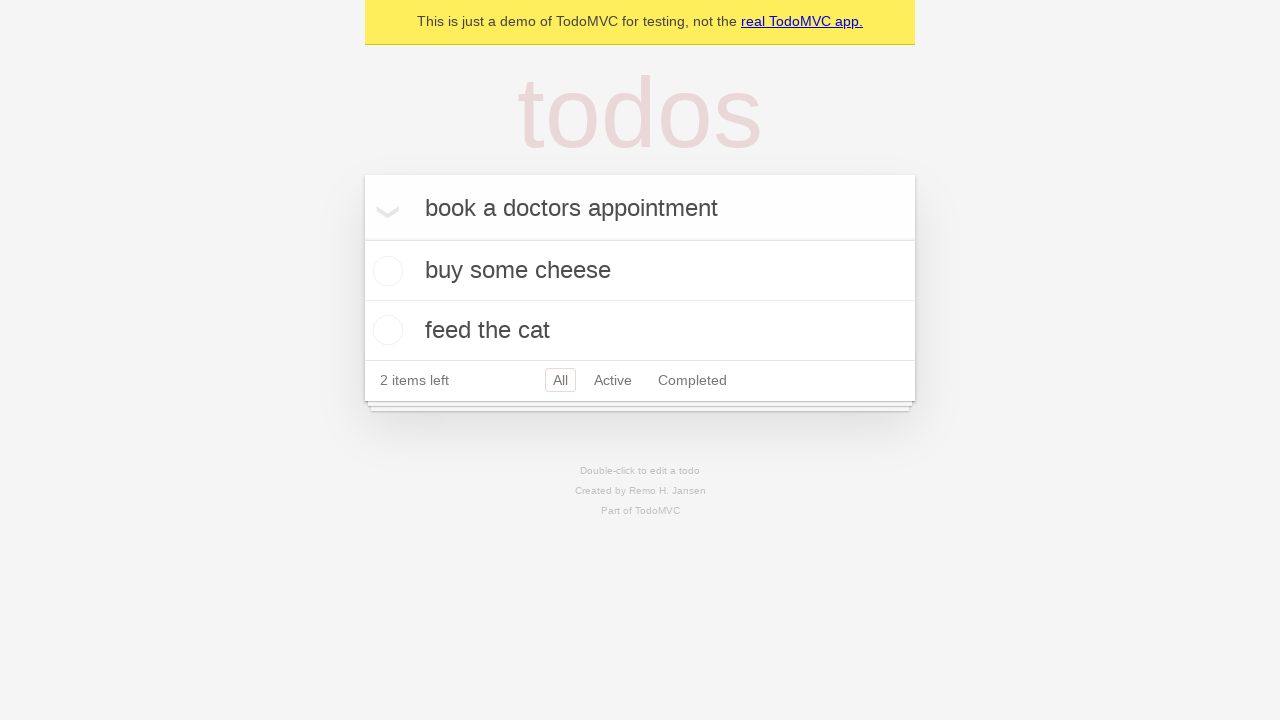

Pressed Enter to create third todo on internal:attr=[placeholder="What needs to be done?"i]
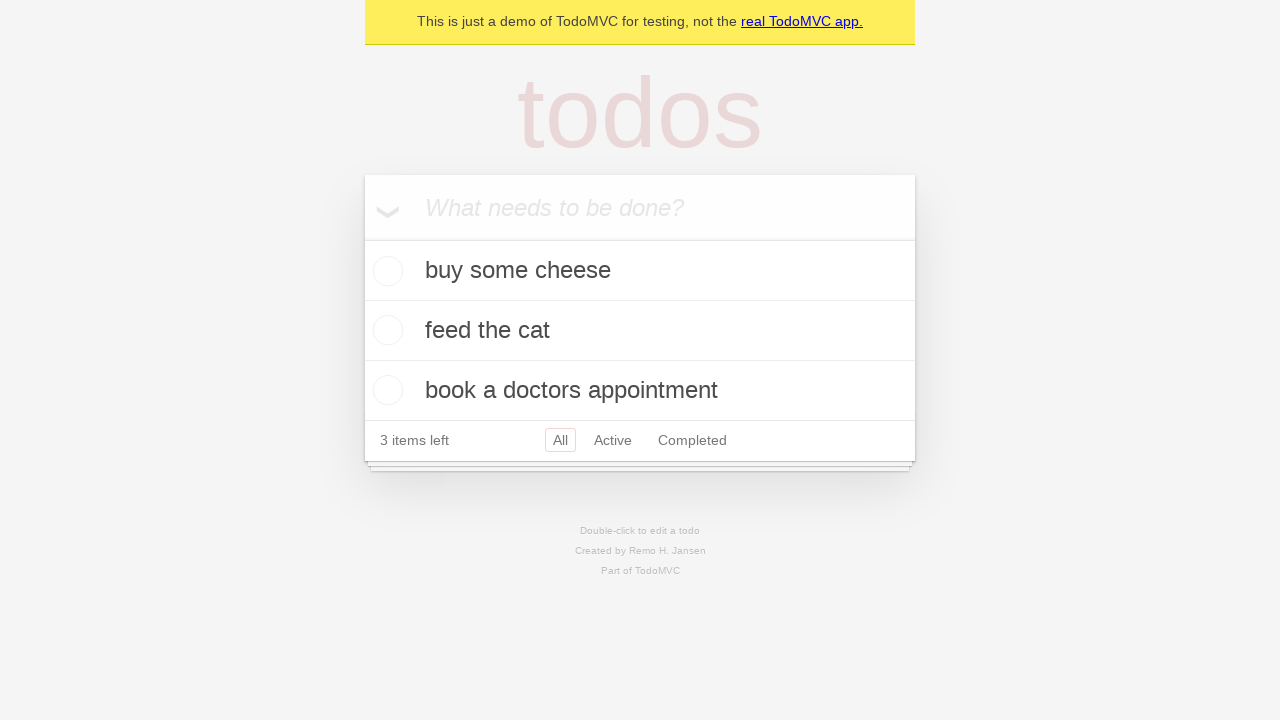

Checked the second todo item at (385, 330) on internal:testid=[data-testid="todo-item"s] >> nth=1 >> internal:role=checkbox
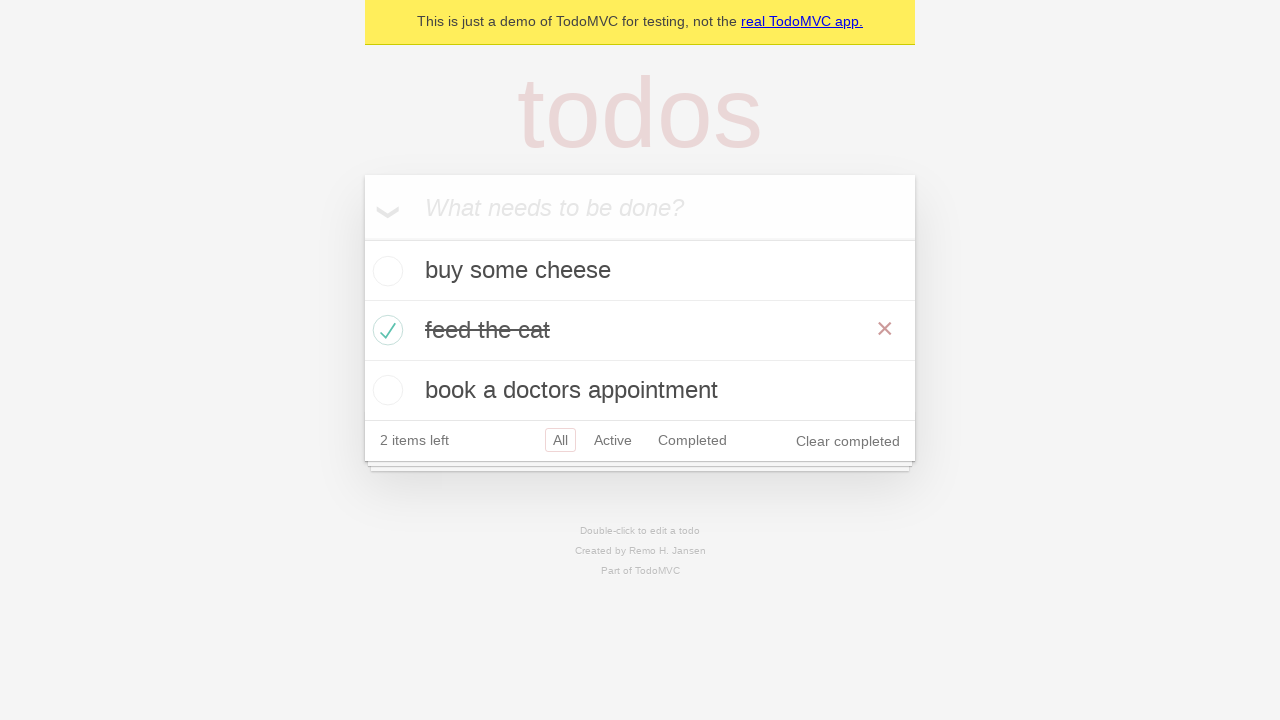

Clicked 'All' filter link at (560, 440) on internal:role=link[name="All"i]
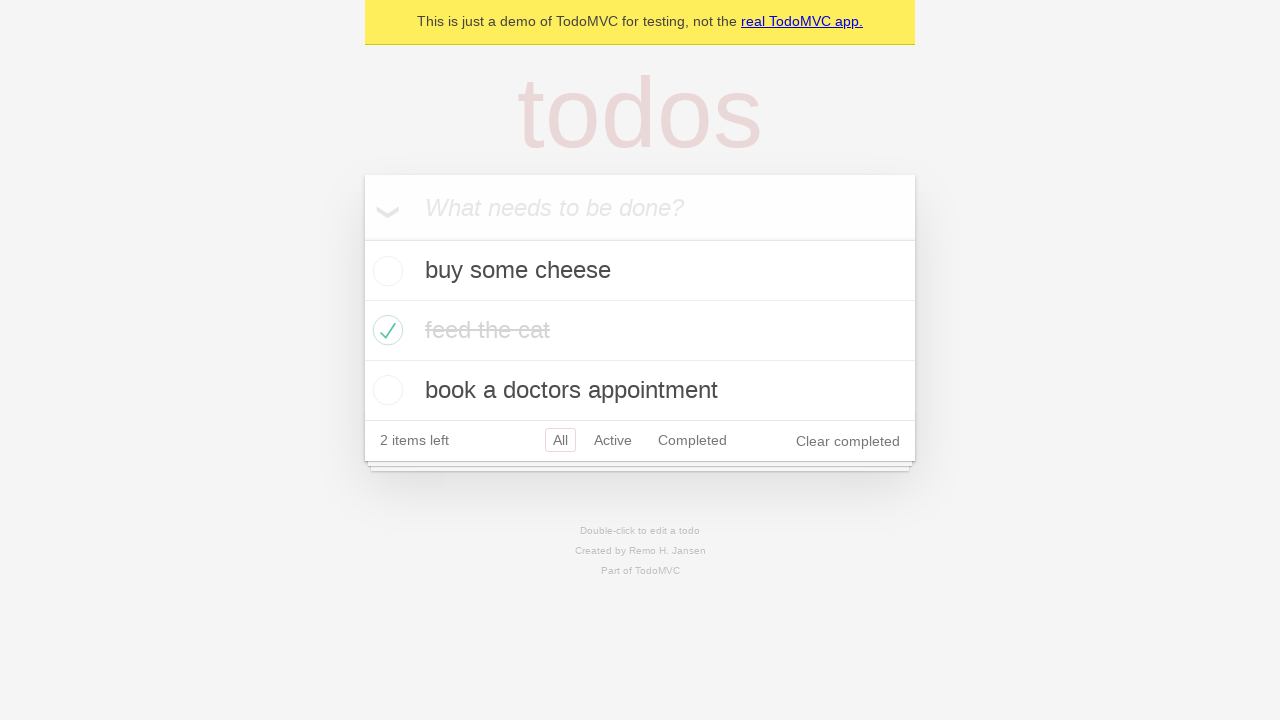

Clicked 'Active' filter link at (613, 440) on internal:role=link[name="Active"i]
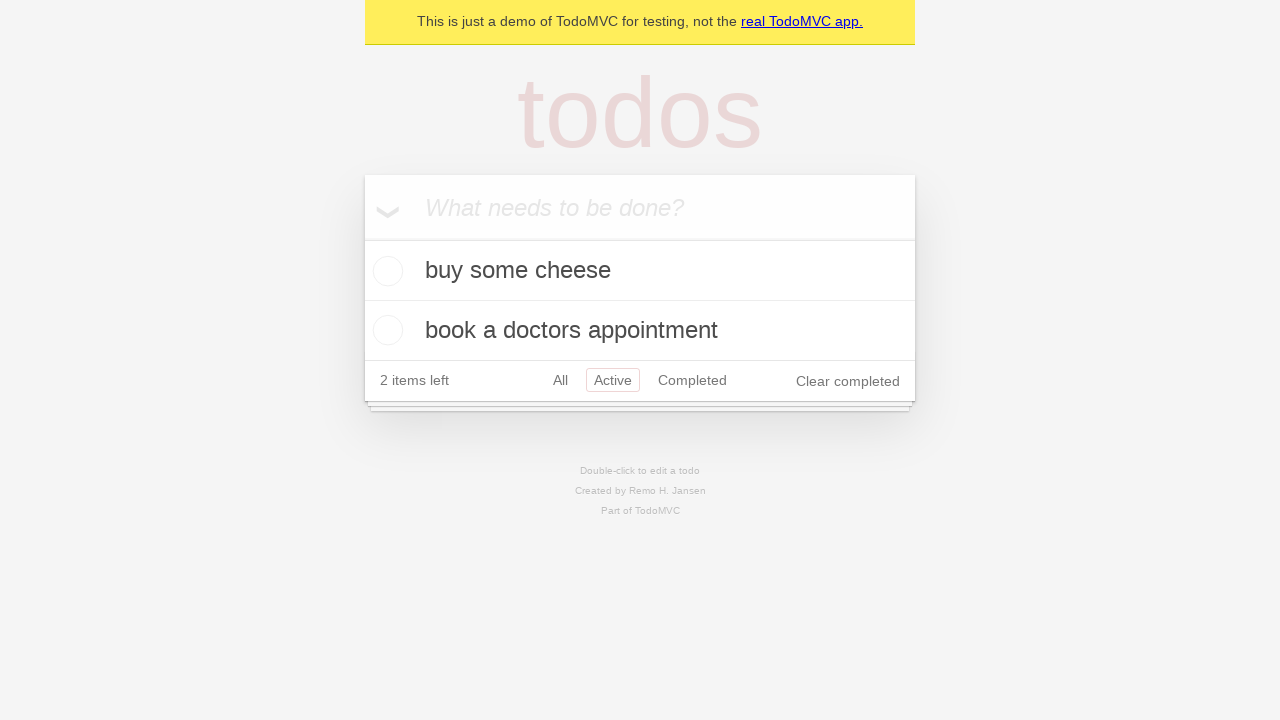

Clicked 'Completed' filter link at (692, 380) on internal:role=link[name="Completed"i]
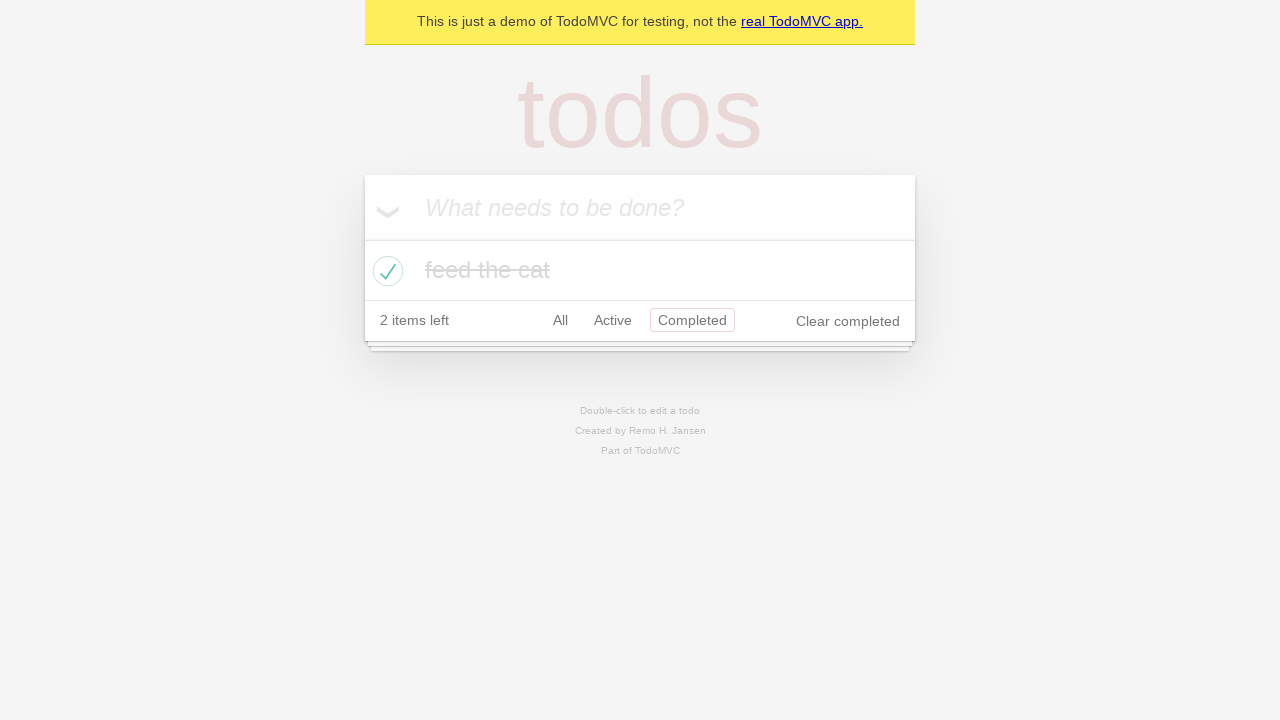

Navigated back from Completed filter to Active filter
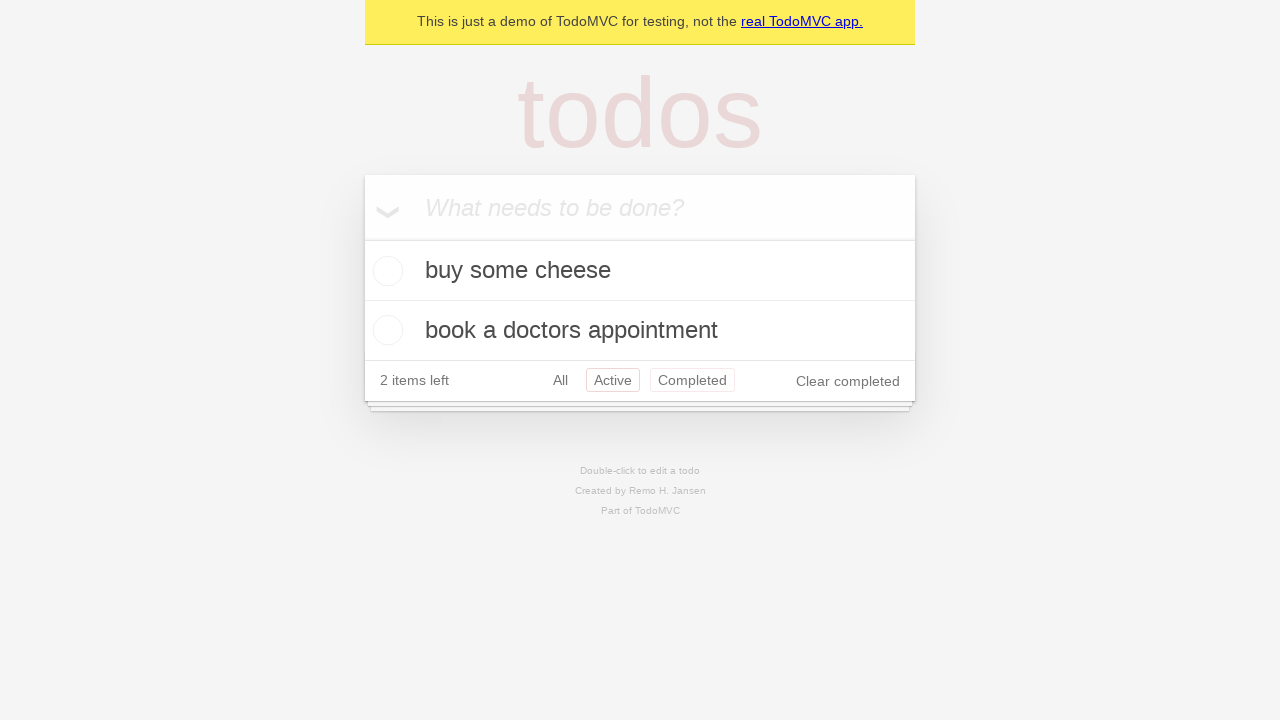

Navigated back from Active filter to All filter
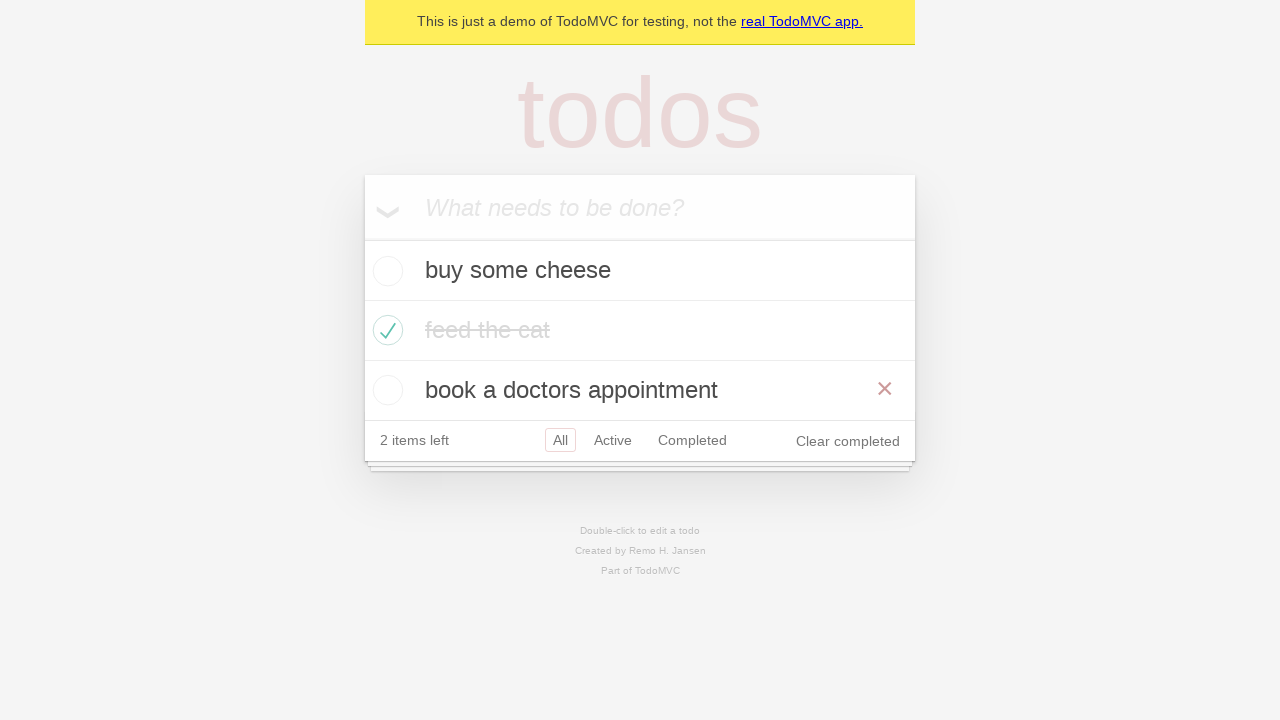

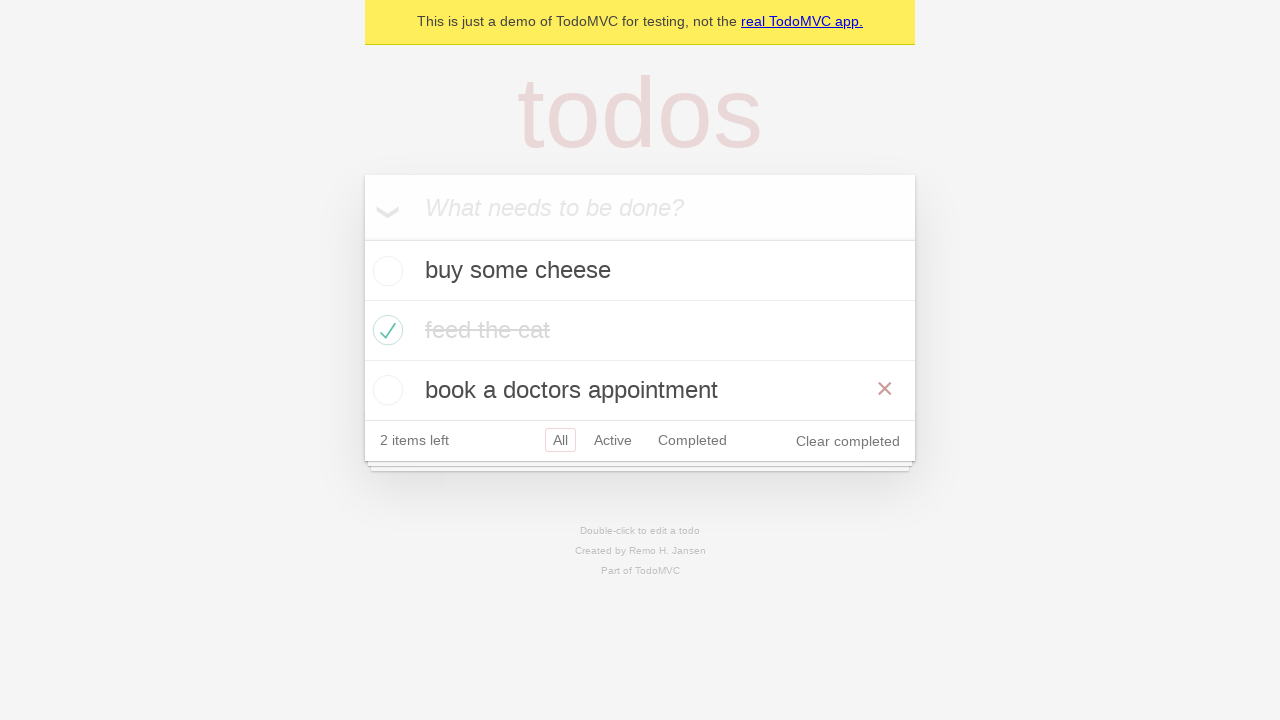